Tests Microsoft search functionality by searching for "Ty Norton"

Starting URL: http://www.microsoft.com

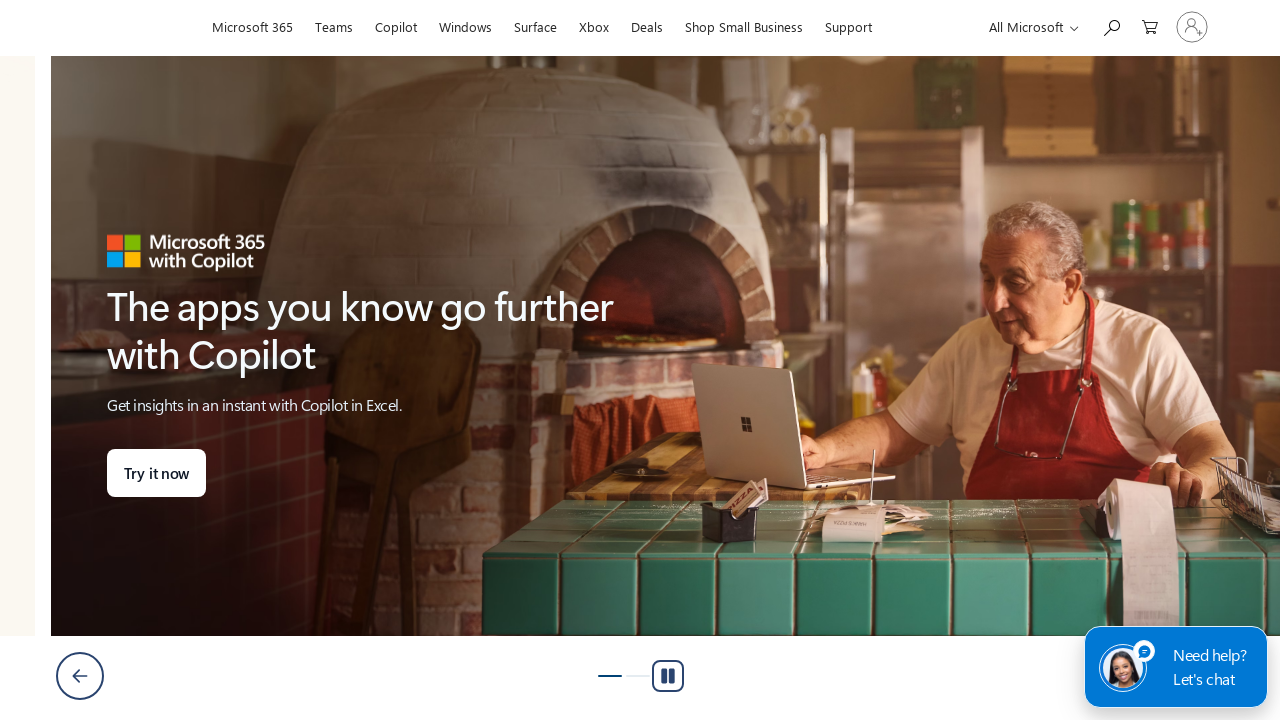

Clicked search icon to expand search box at (1111, 26) on #search
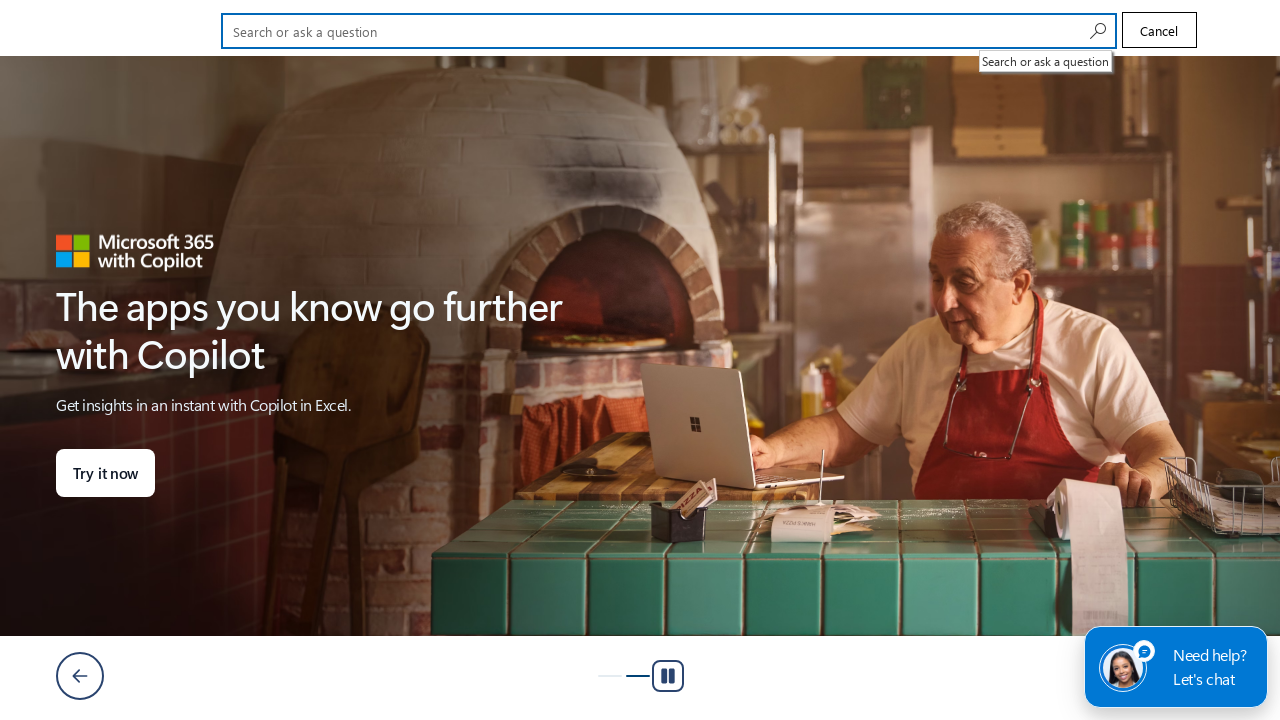

Filled search field with 'Ty Norton' on #cli_shellHeaderSearchInput
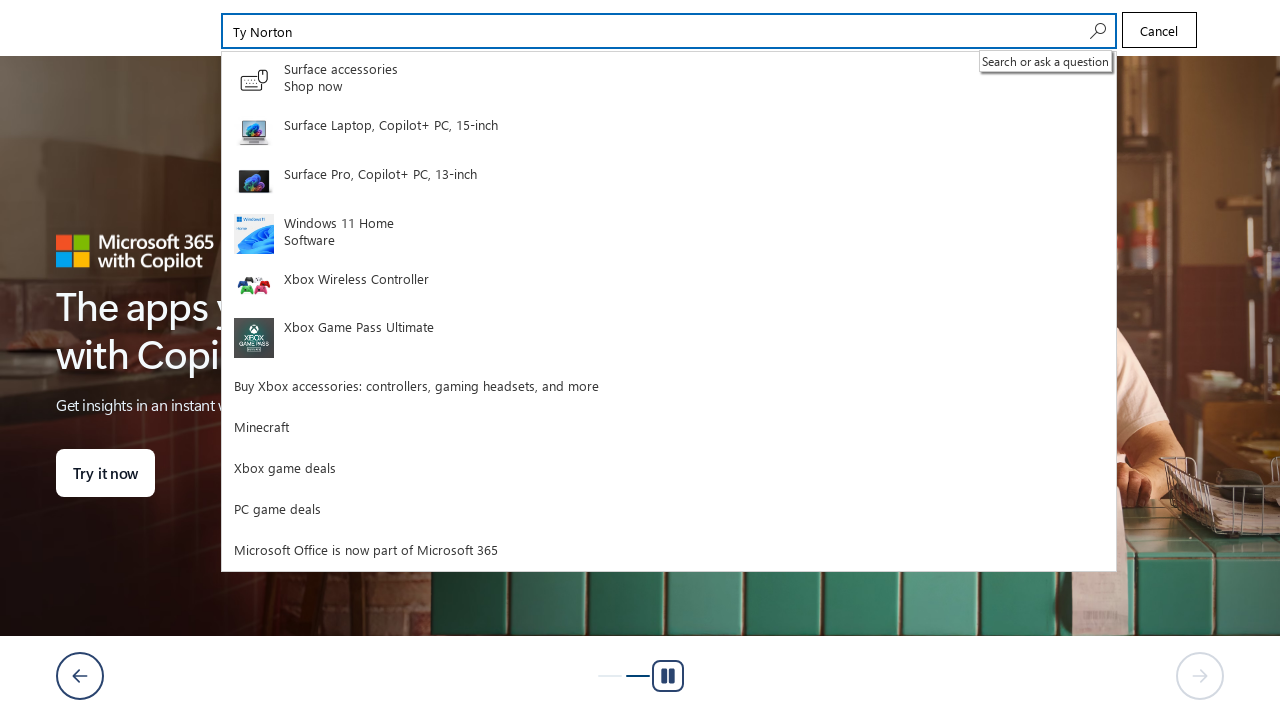

Clicked search button to execute search for 'Ty Norton' at (1096, 31) on #search
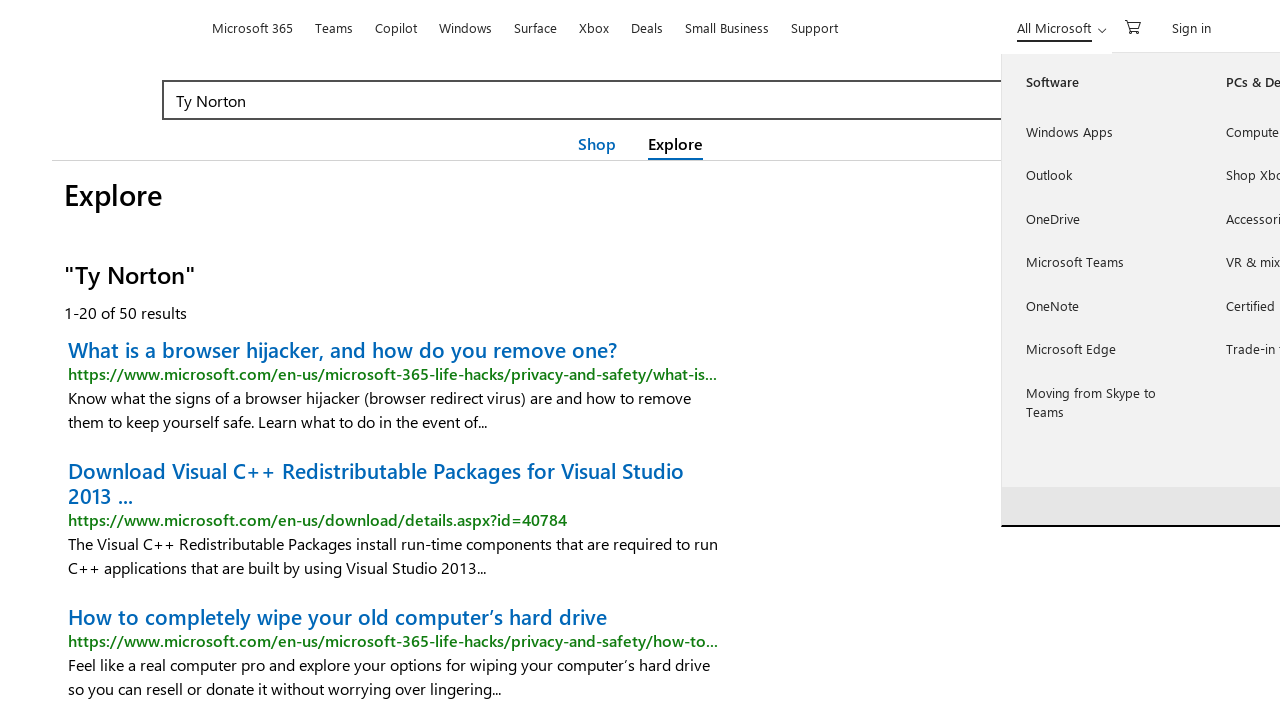

Waited for search results to load (networkidle)
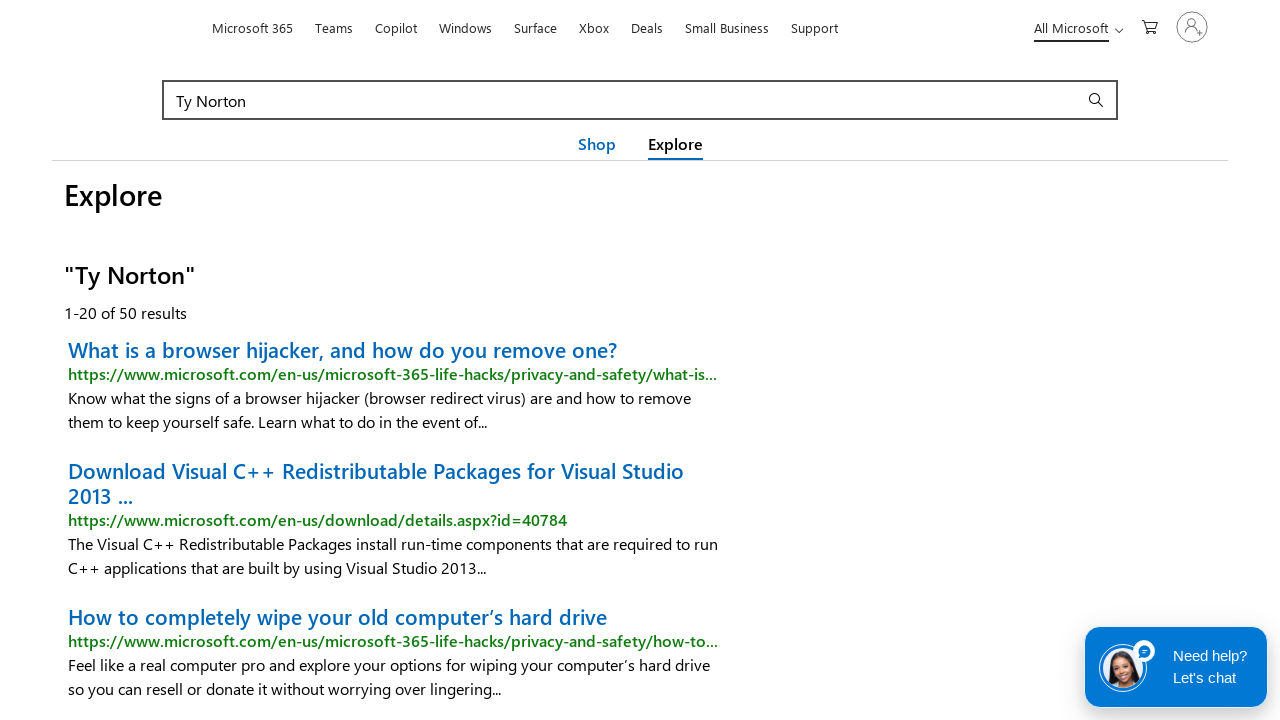

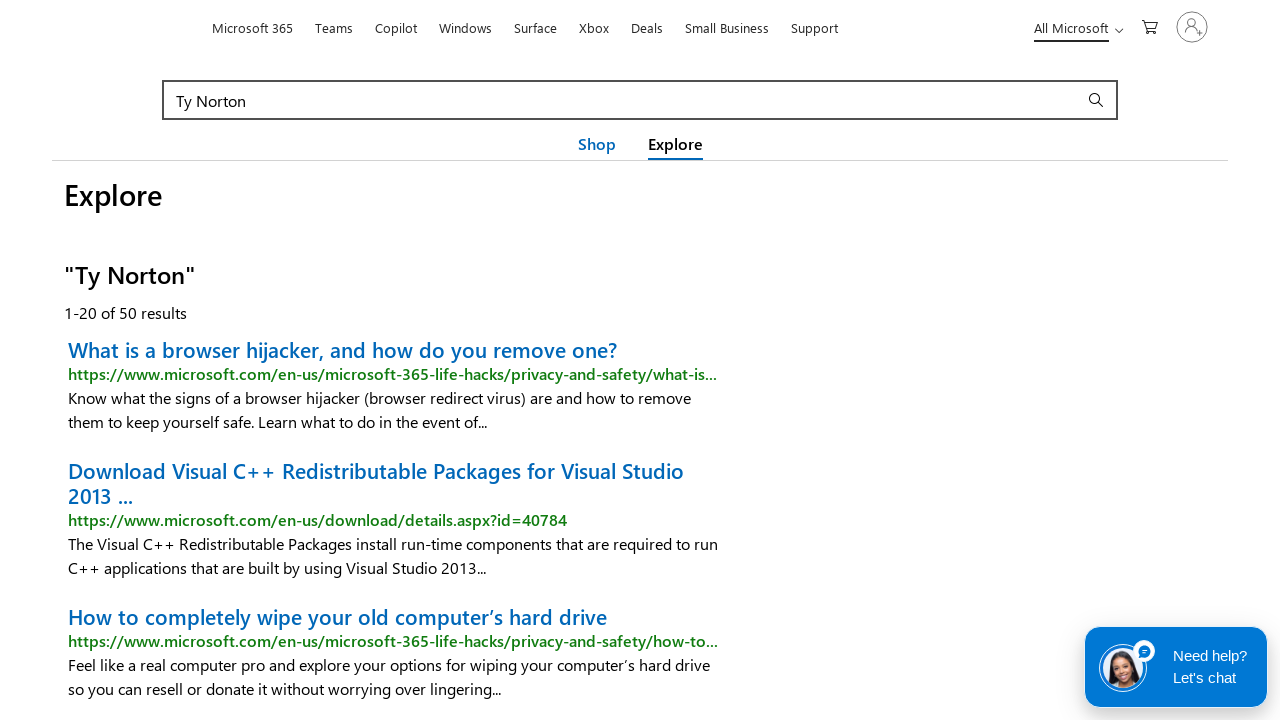